Tests XPath locators by clicking on ClickToGetAlert button using both absolute and relative XPath

Starting URL: http://omayo.blogspot.com

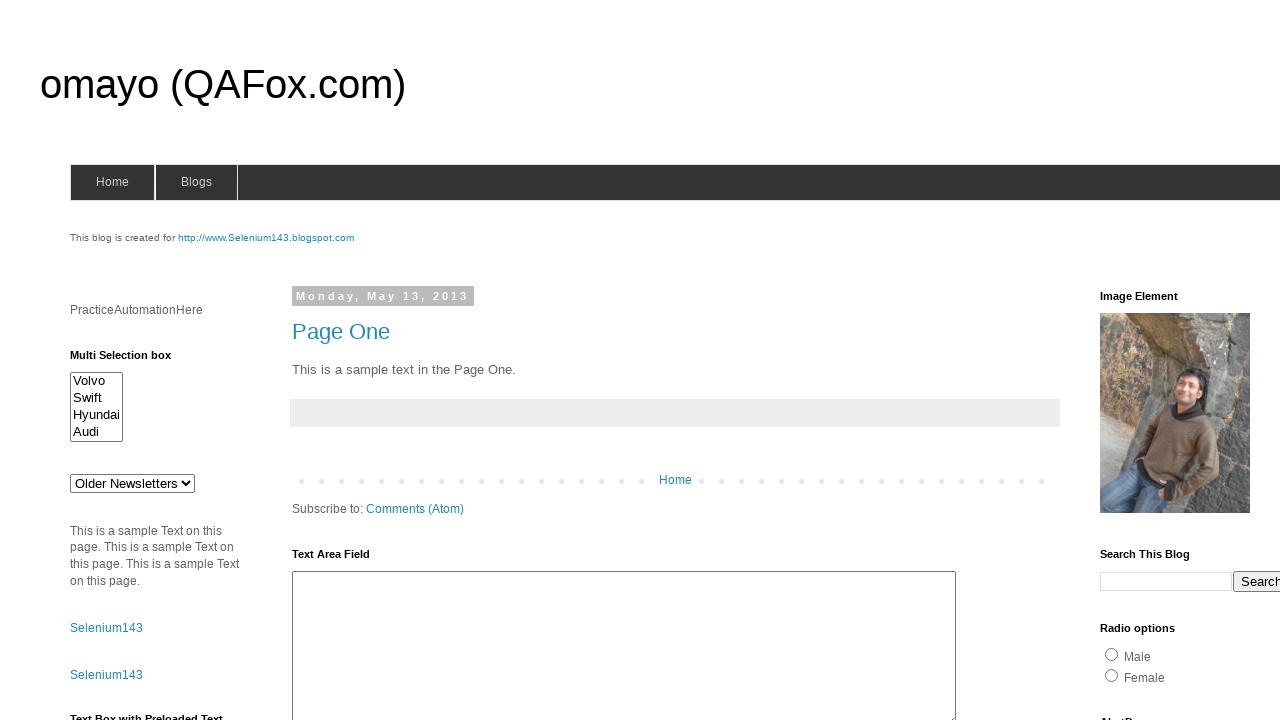

Navigated to http://omayo.blogspot.com
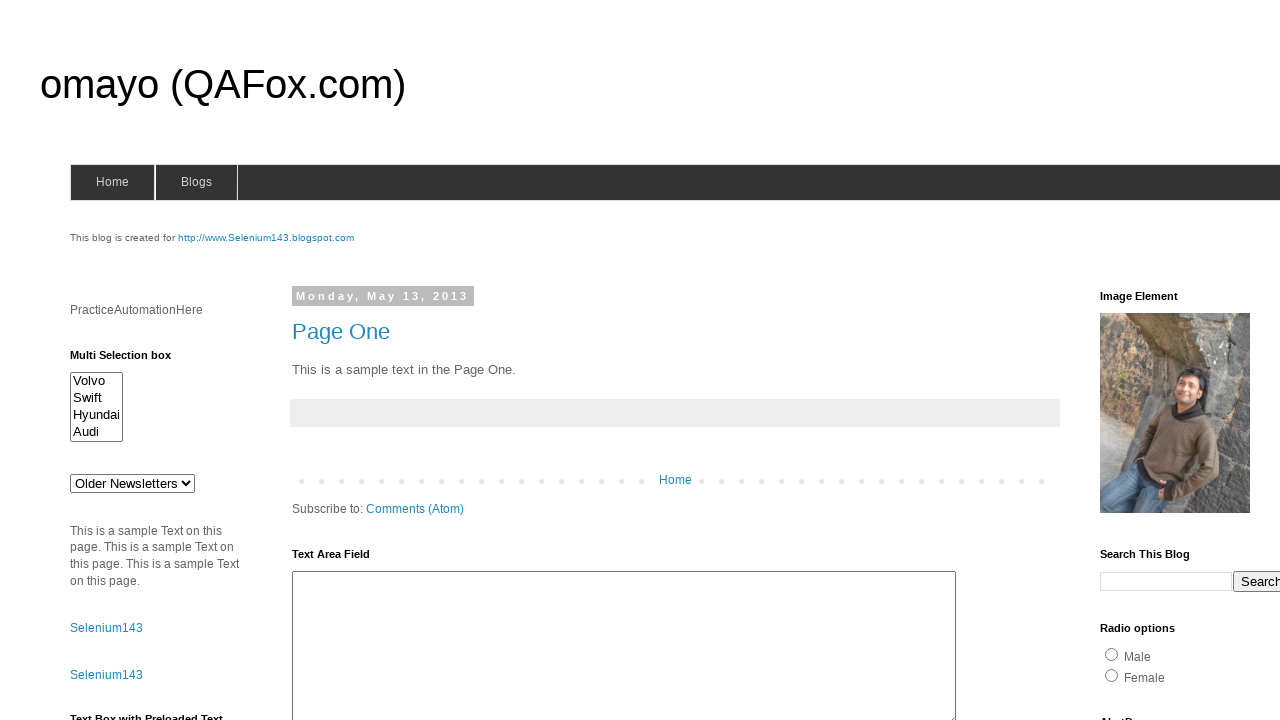

Clicked ClickToGetAlert button using relative XPath locator //*[@id='alert1'] at (1154, 361) on xpath=//*[@id='alert1']
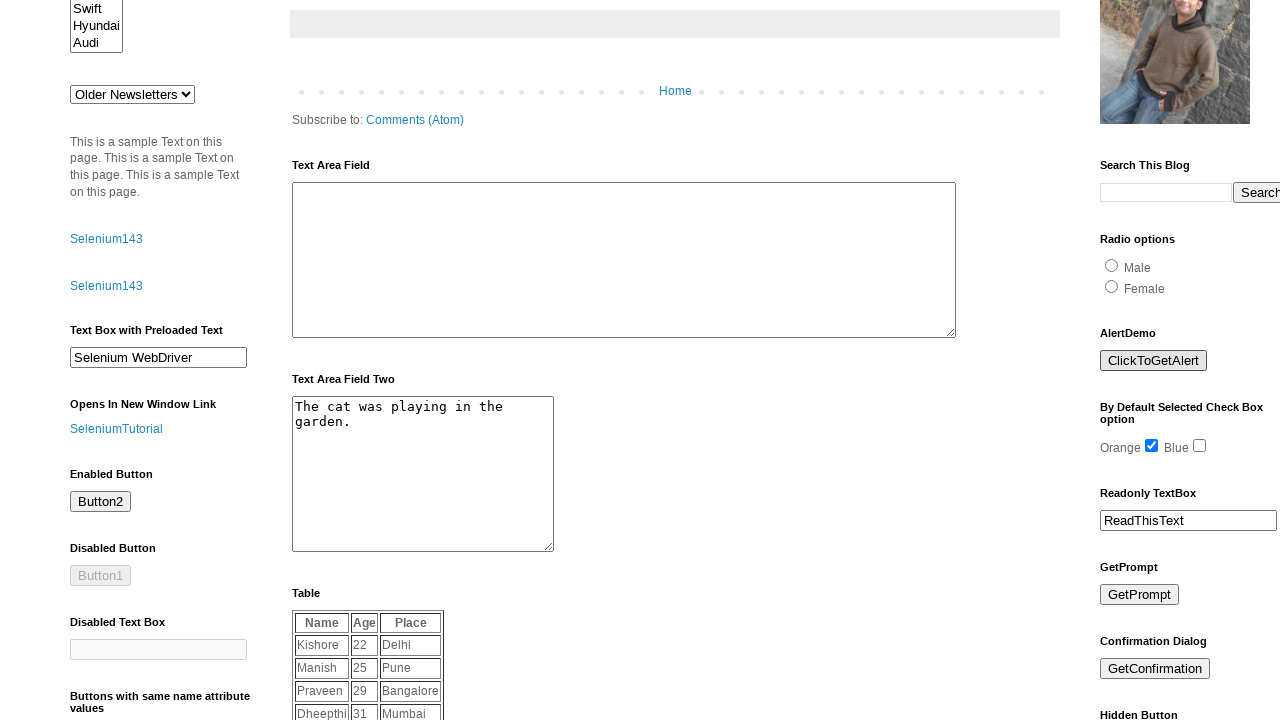

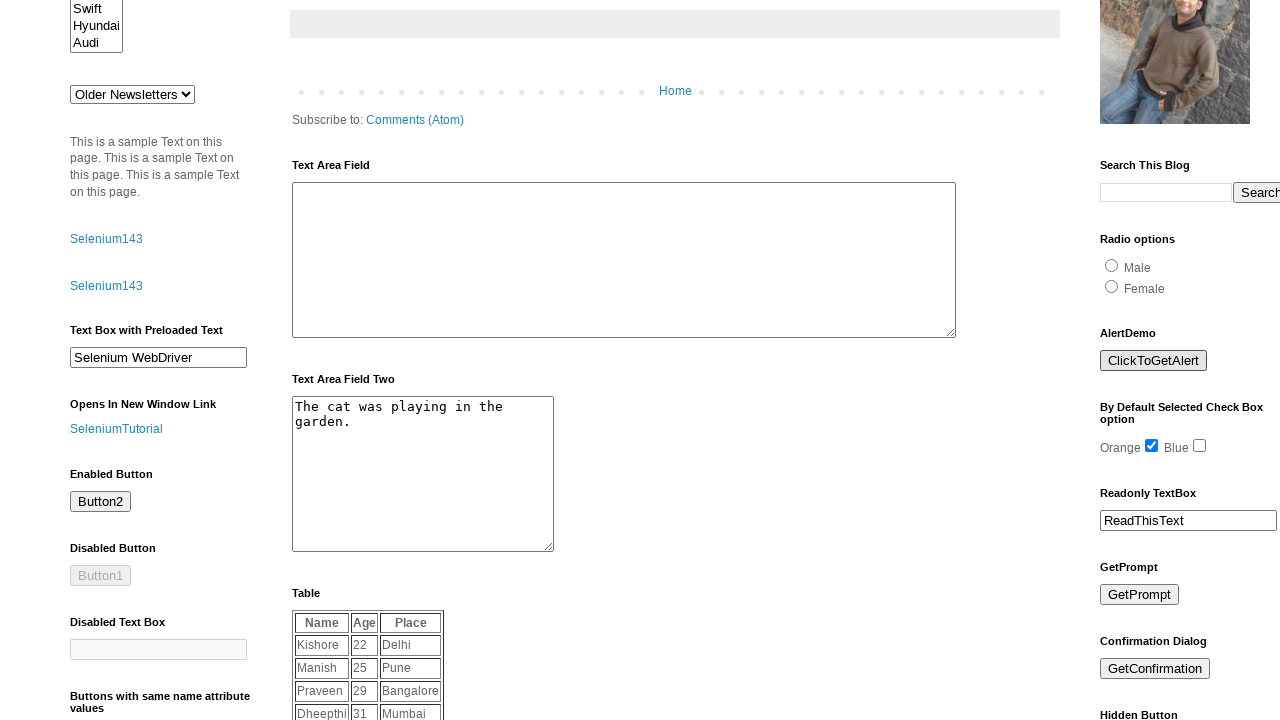